Tests e-commerce functionality by searching for products containing "ber", adding all matching items to cart, and proceeding to checkout

Starting URL: https://rahulshettyacademy.com/seleniumPractise/#/

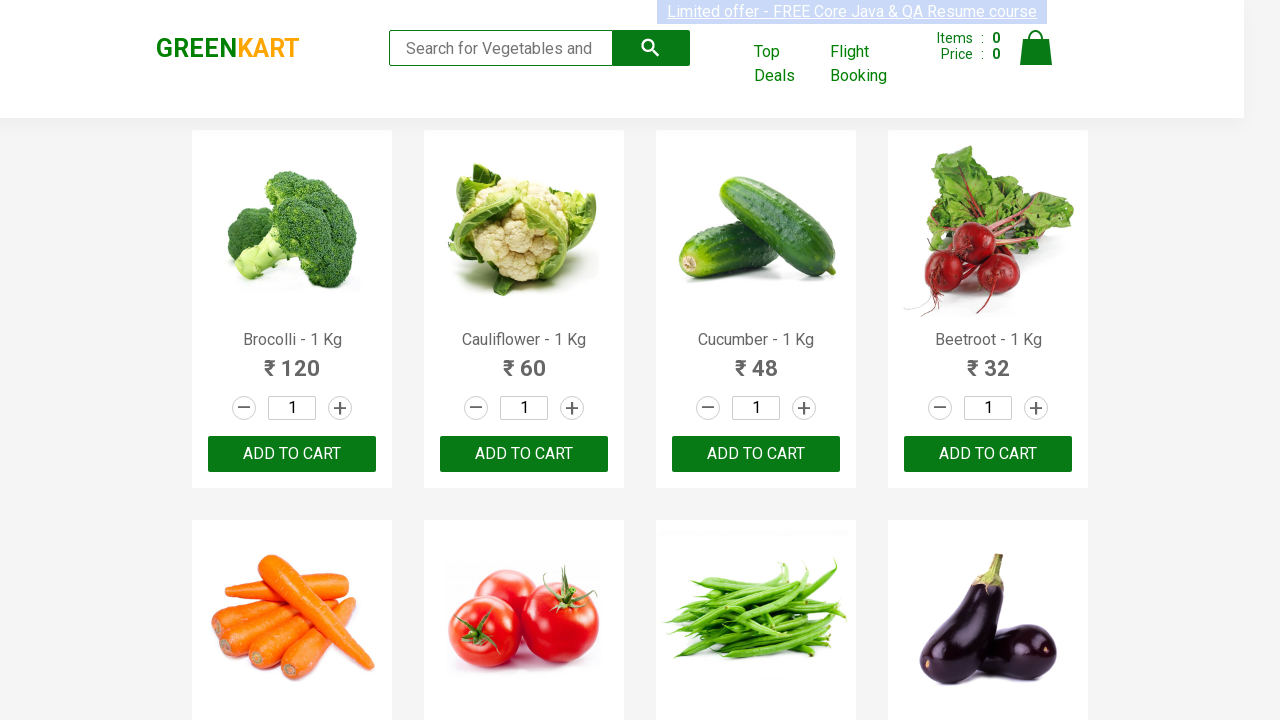

Filled search field with 'ber' on input.search-keyword
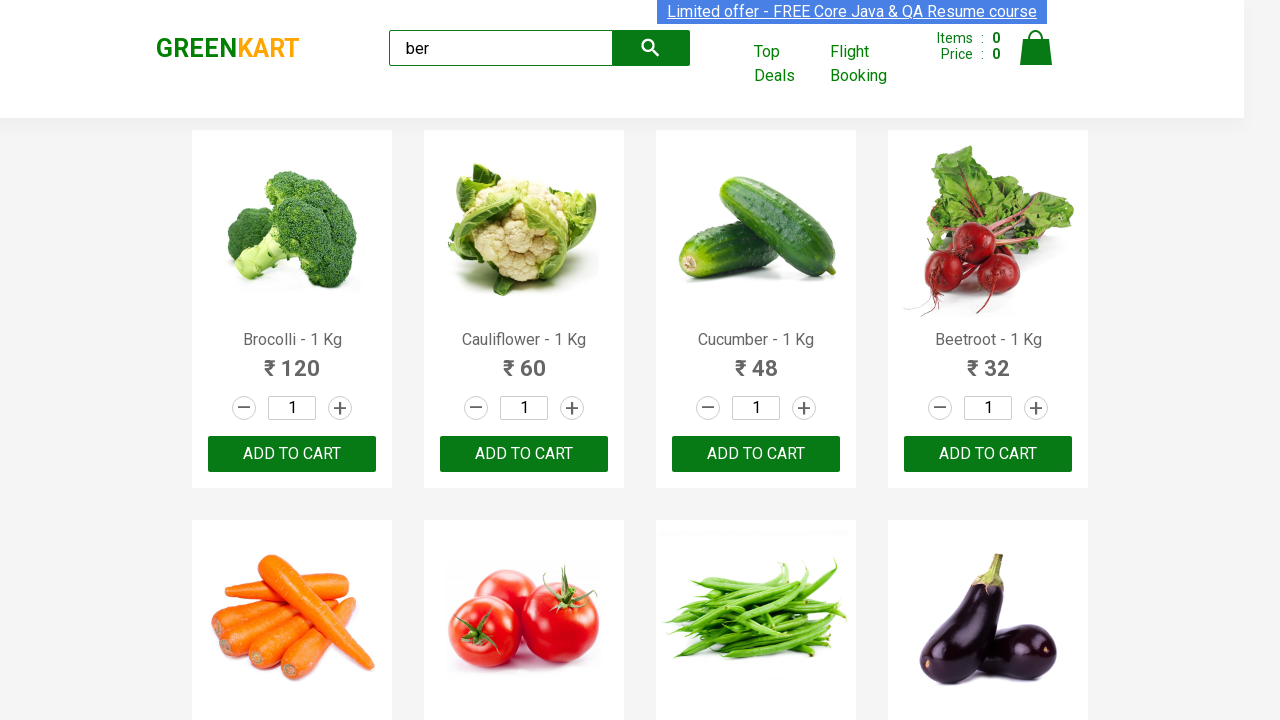

Waited 2 seconds for search results to filter
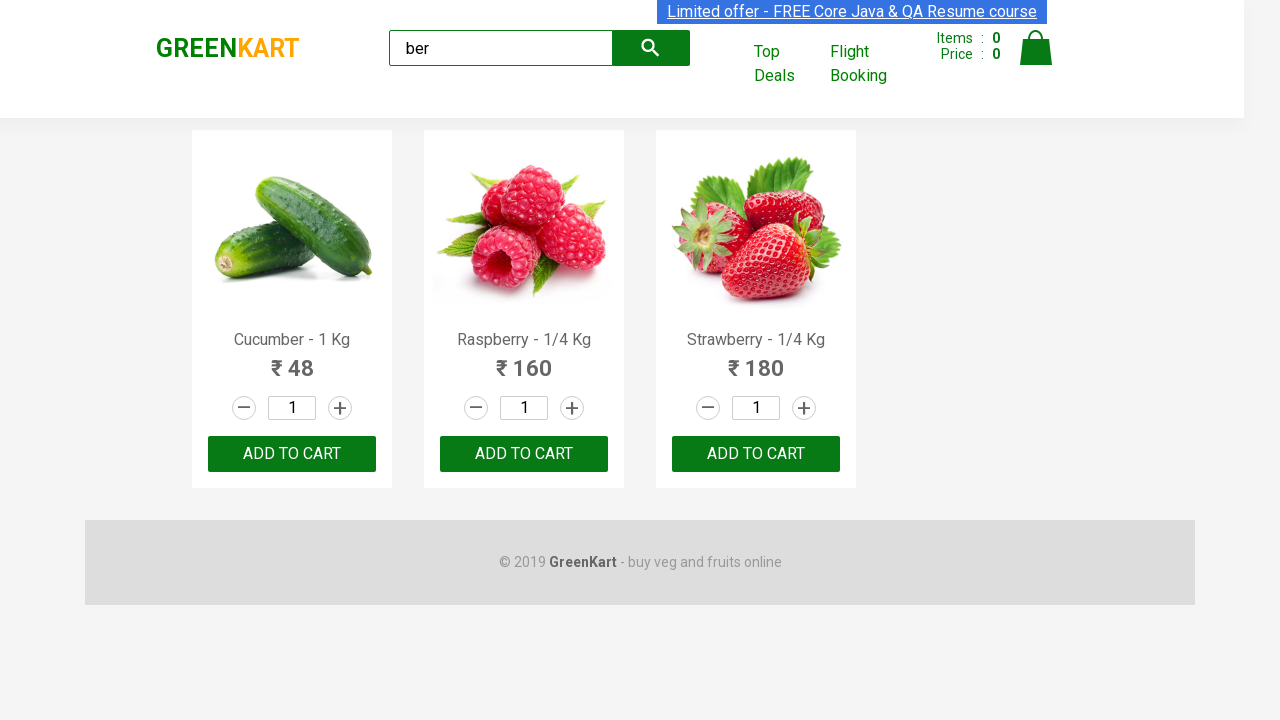

Retrieved 3 product elements from results
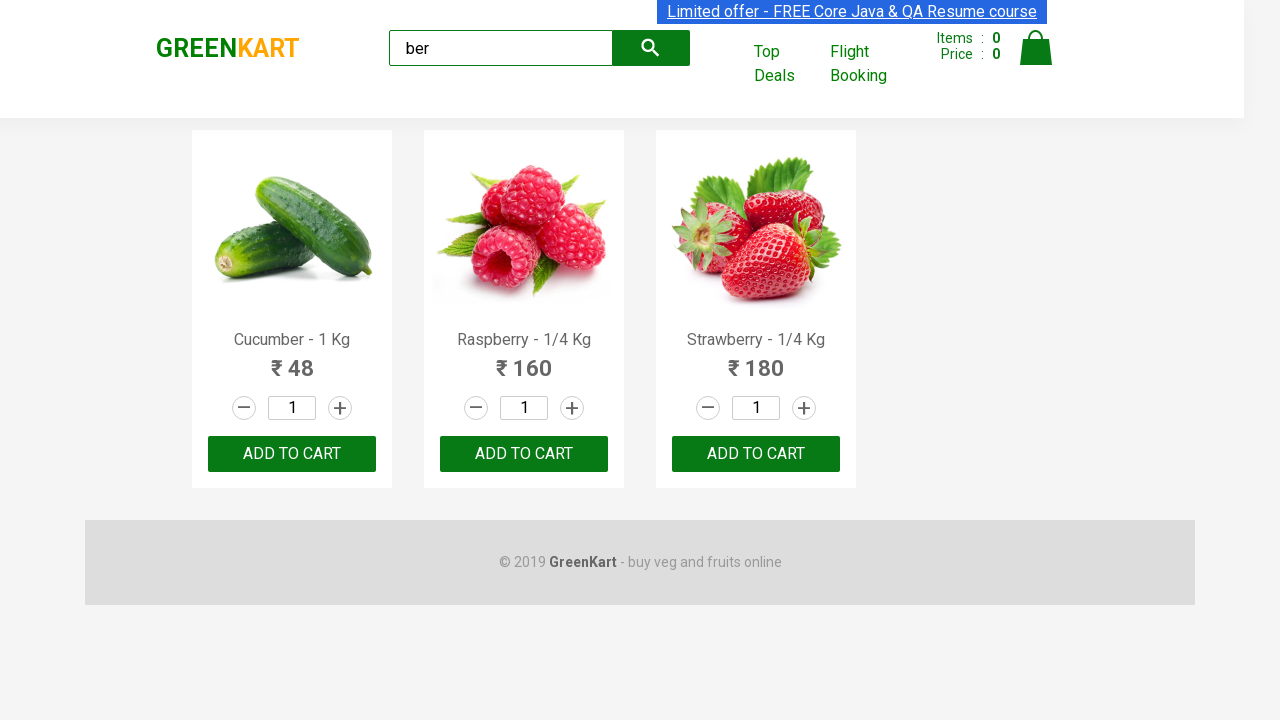

Verified that exactly 3 products are displayed
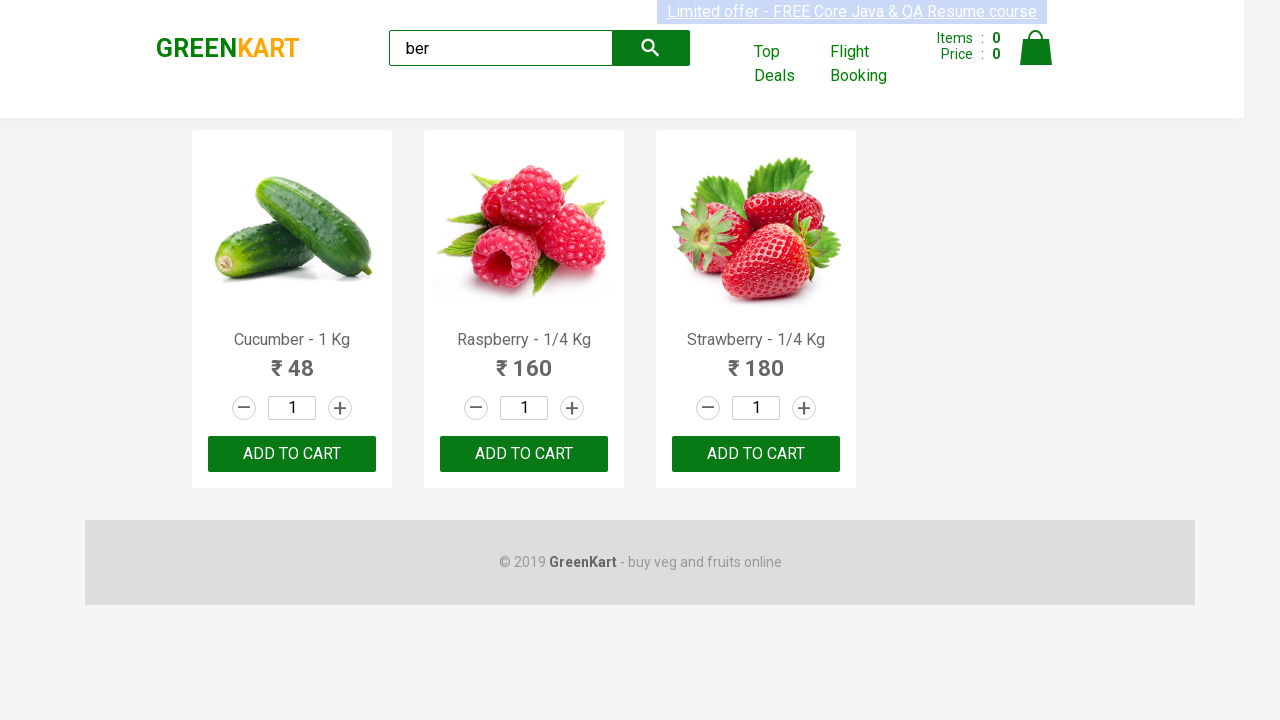

Retrieved 3 'ADD TO CART' buttons
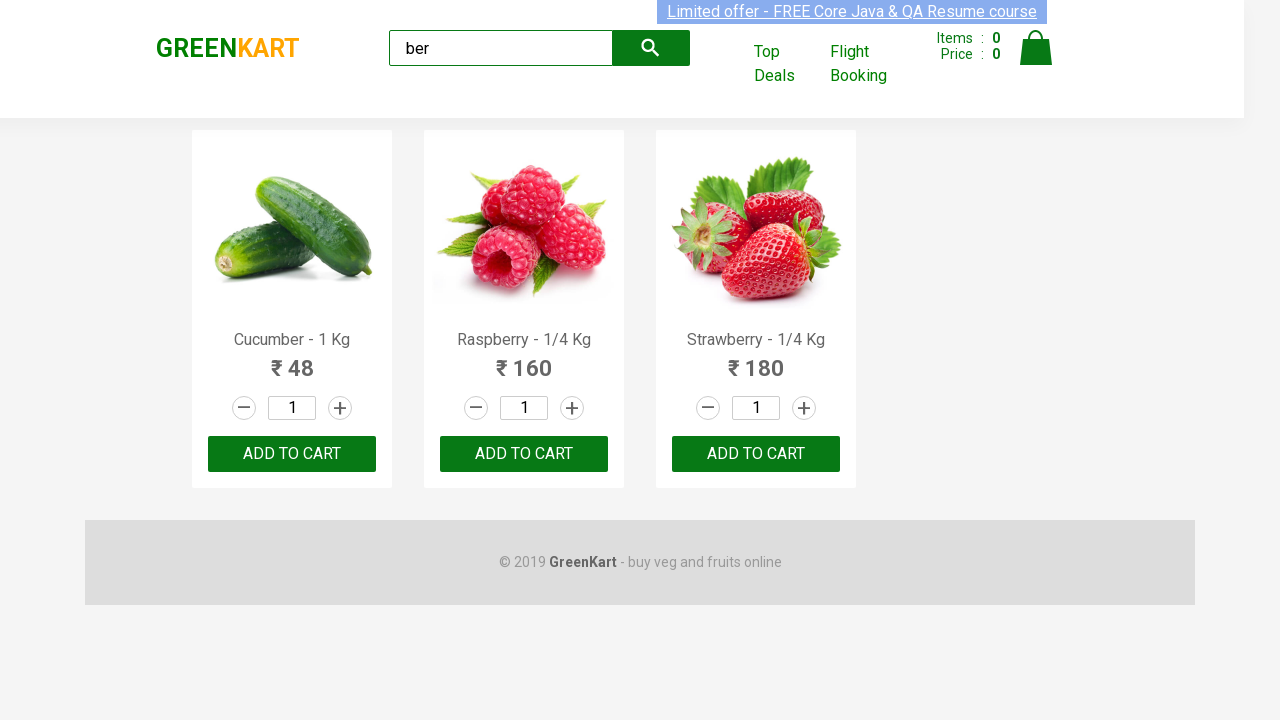

Clicked 'ADD TO CART' button for a product at (292, 454) on div.product-action button >> nth=0
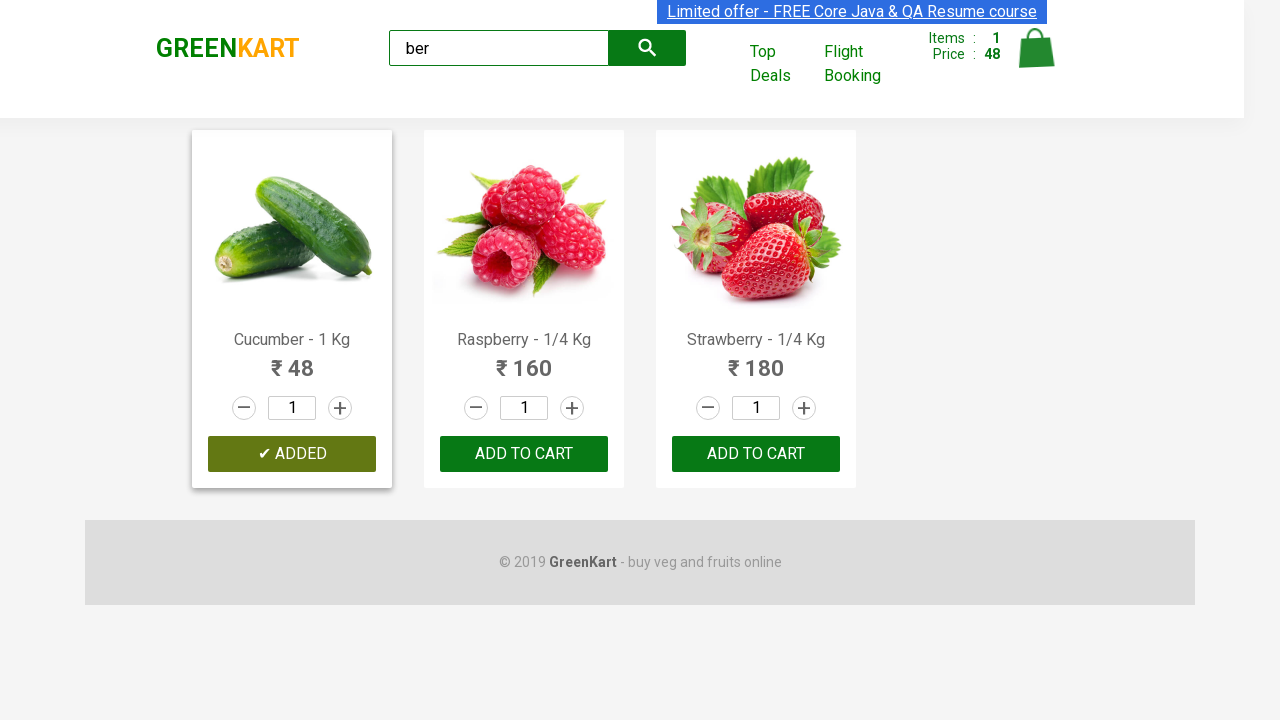

Clicked 'ADD TO CART' button for a product at (524, 454) on div.product-action button >> nth=1
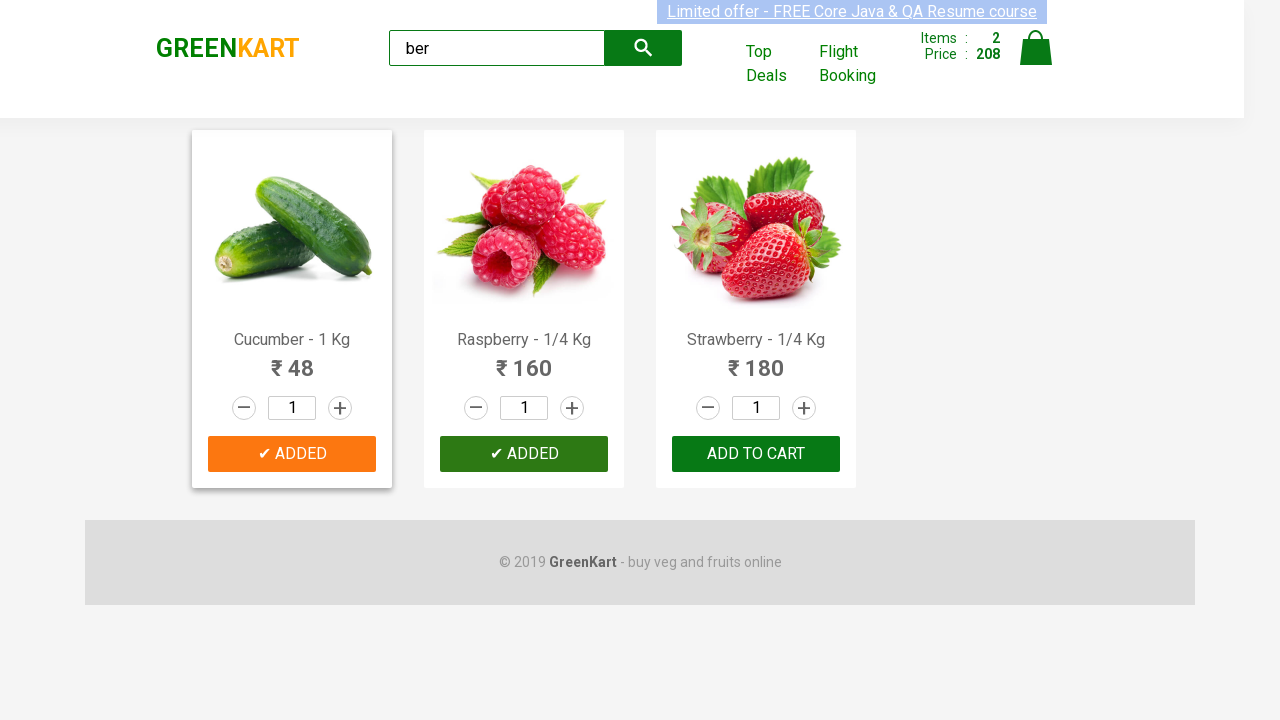

Clicked 'ADD TO CART' button for a product at (756, 454) on div.product-action button >> nth=2
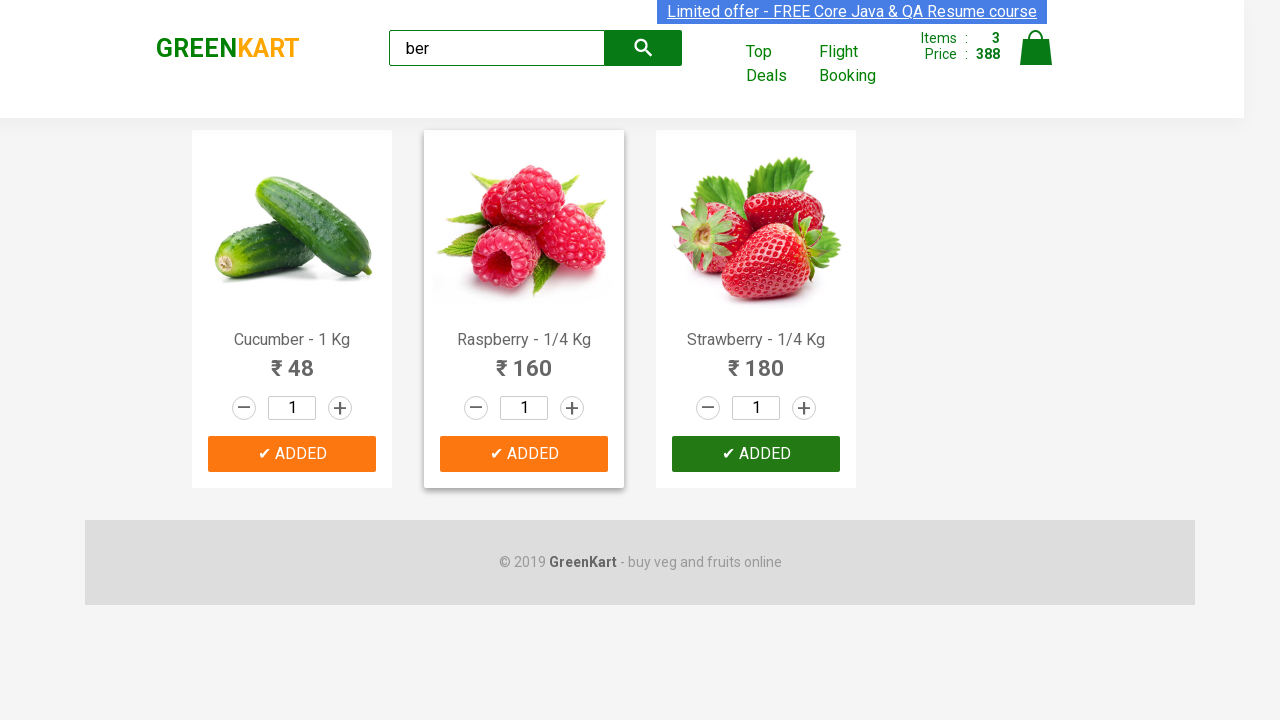

Clicked on cart icon at (1036, 48) on img[alt='Cart']
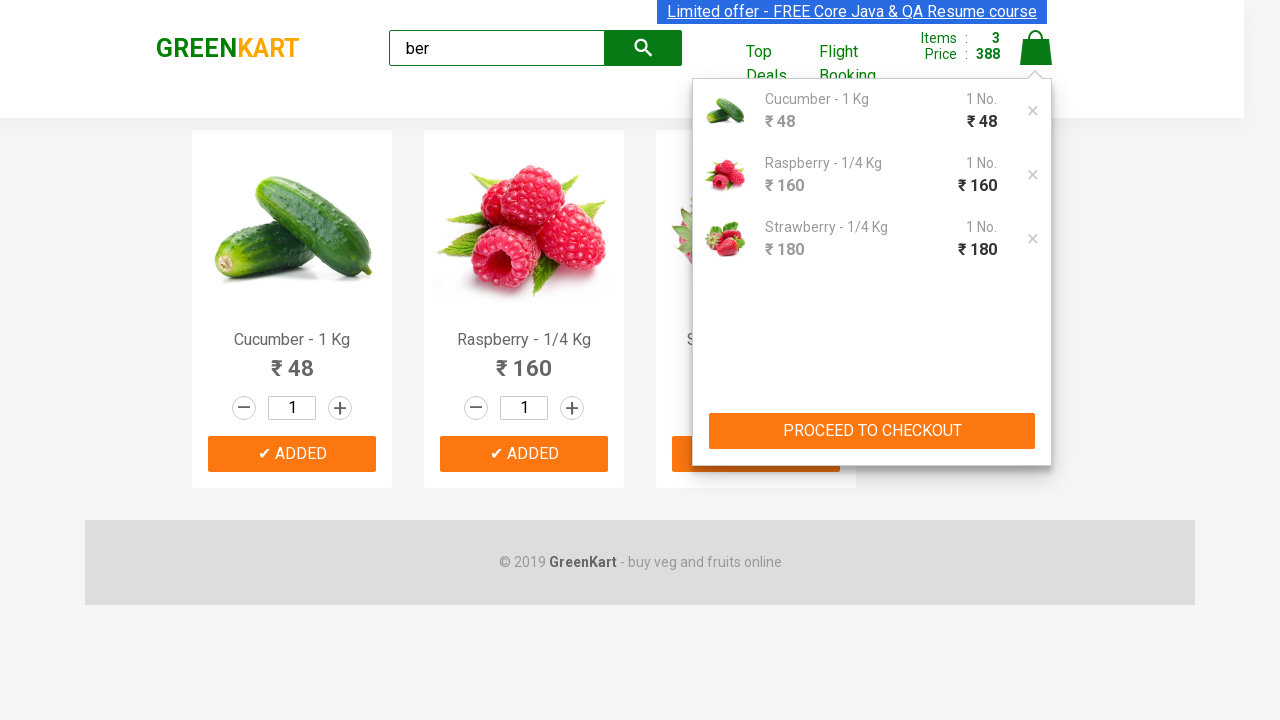

Clicked 'PROCEED TO CHECKOUT' button at (872, 431) on xpath=//button[text()='PROCEED TO CHECKOUT']
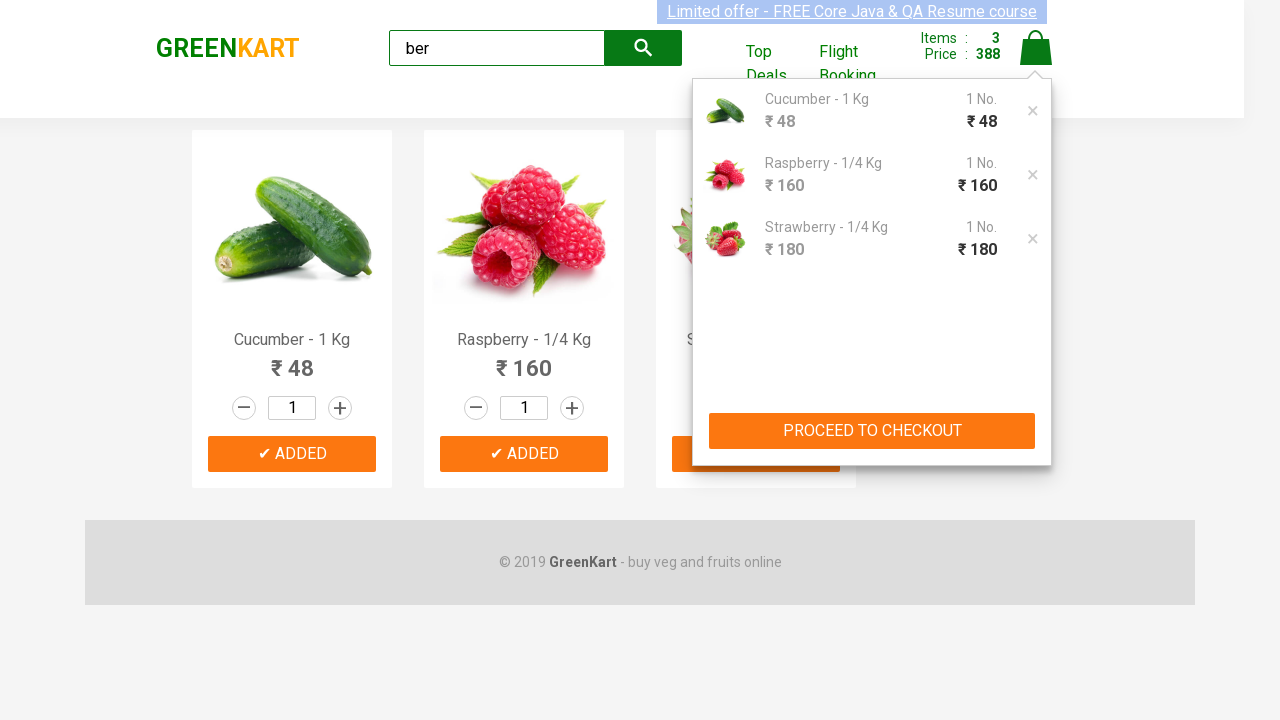

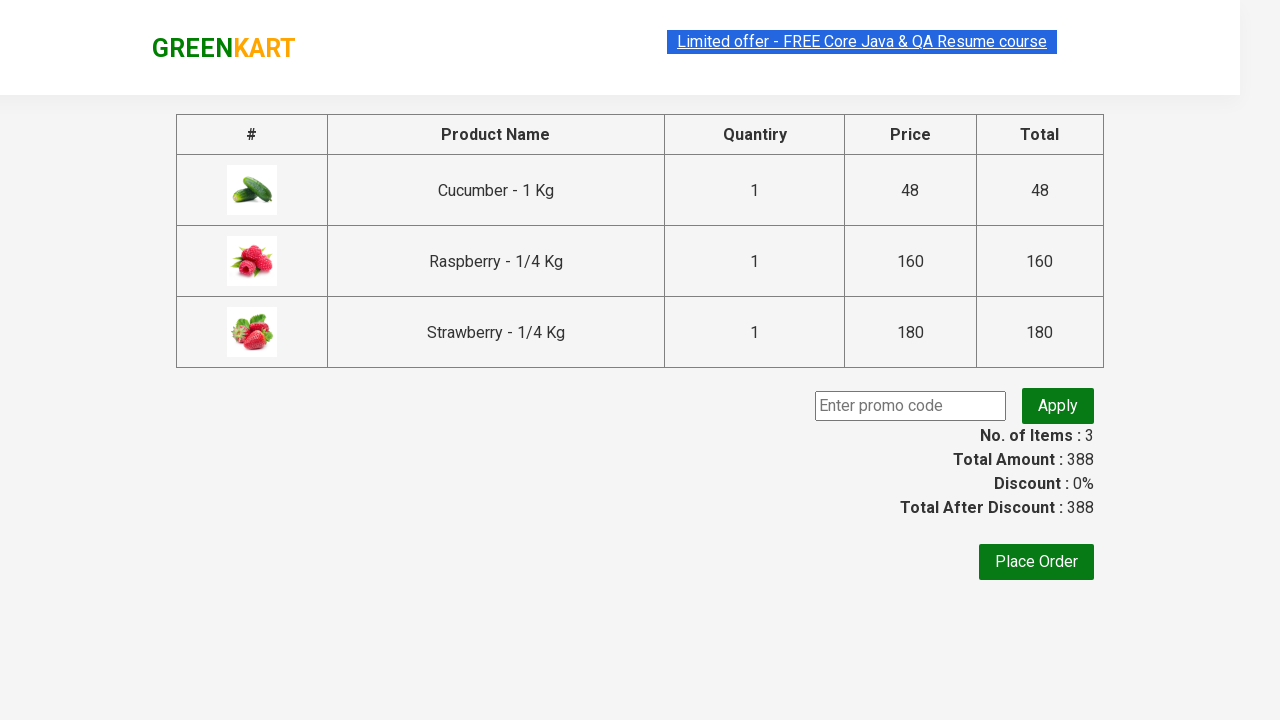